Tests browser window handling by opening a new window, switching to it based on title containing "Selenium", and clicking on the Downloads link in the new window.

Starting URL: https://demo.automationtesting.in/Windows.html

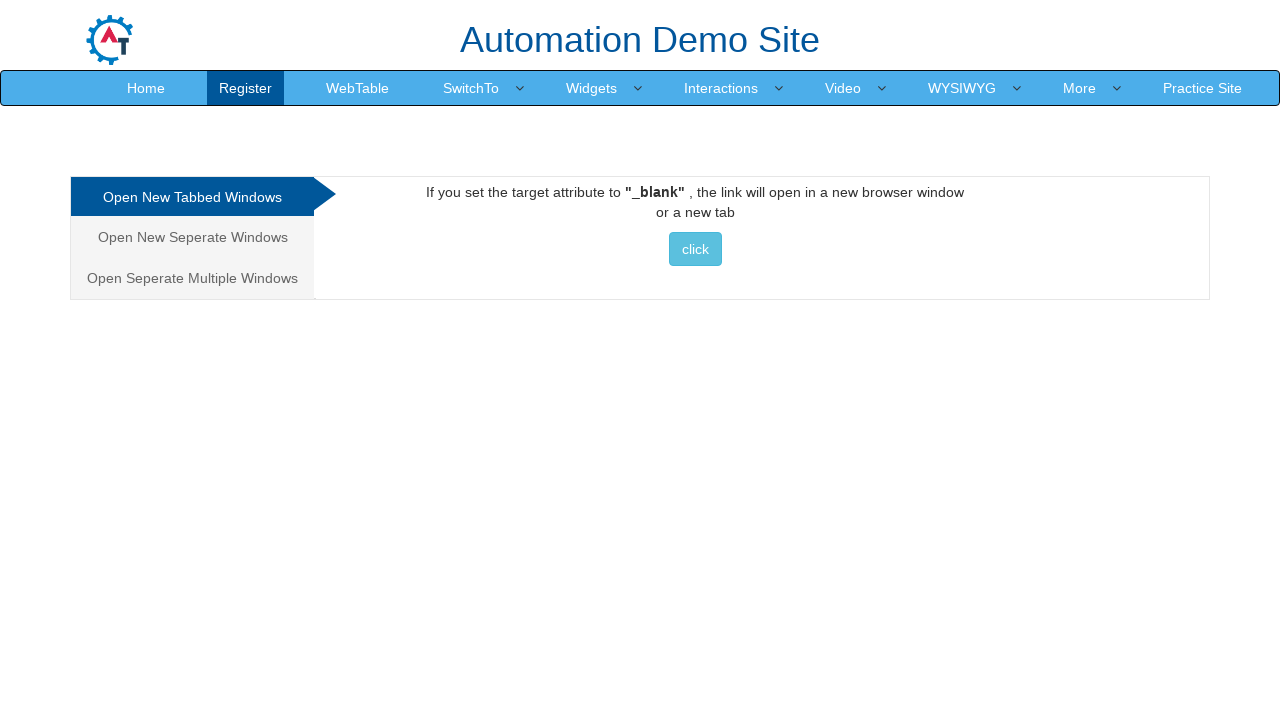

Clicked on 'Open New Seperate Windows' link at (192, 237) on xpath=//a[contains(text(),'Open New Seperate Windows')]
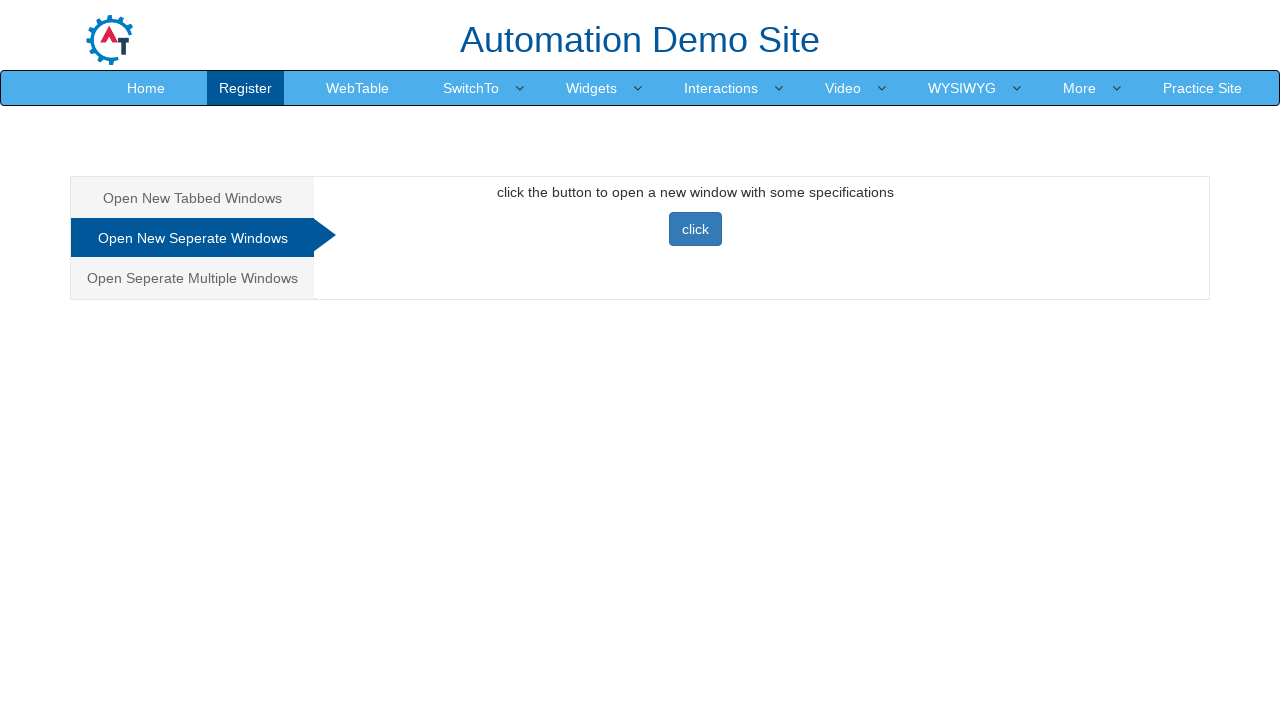

Clicked button to open new window at (695, 229) on xpath=//button[@onclick='newwindow()']
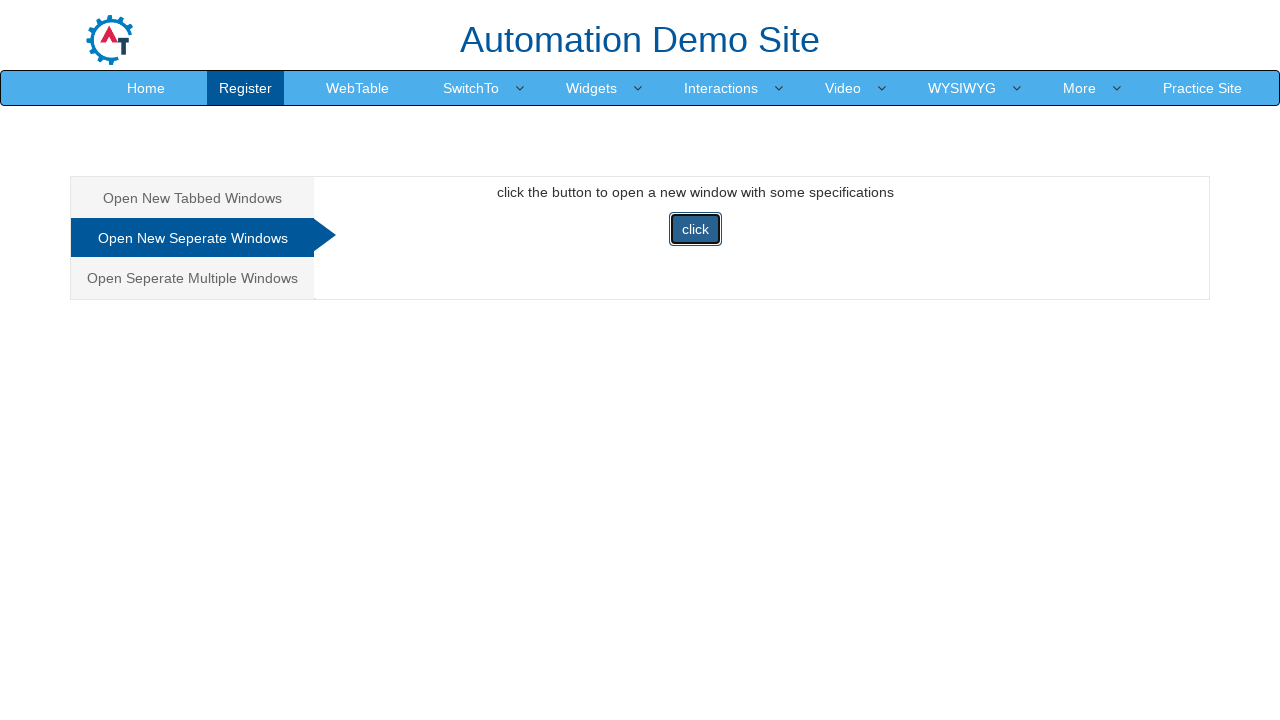

Captured new page object from opened window
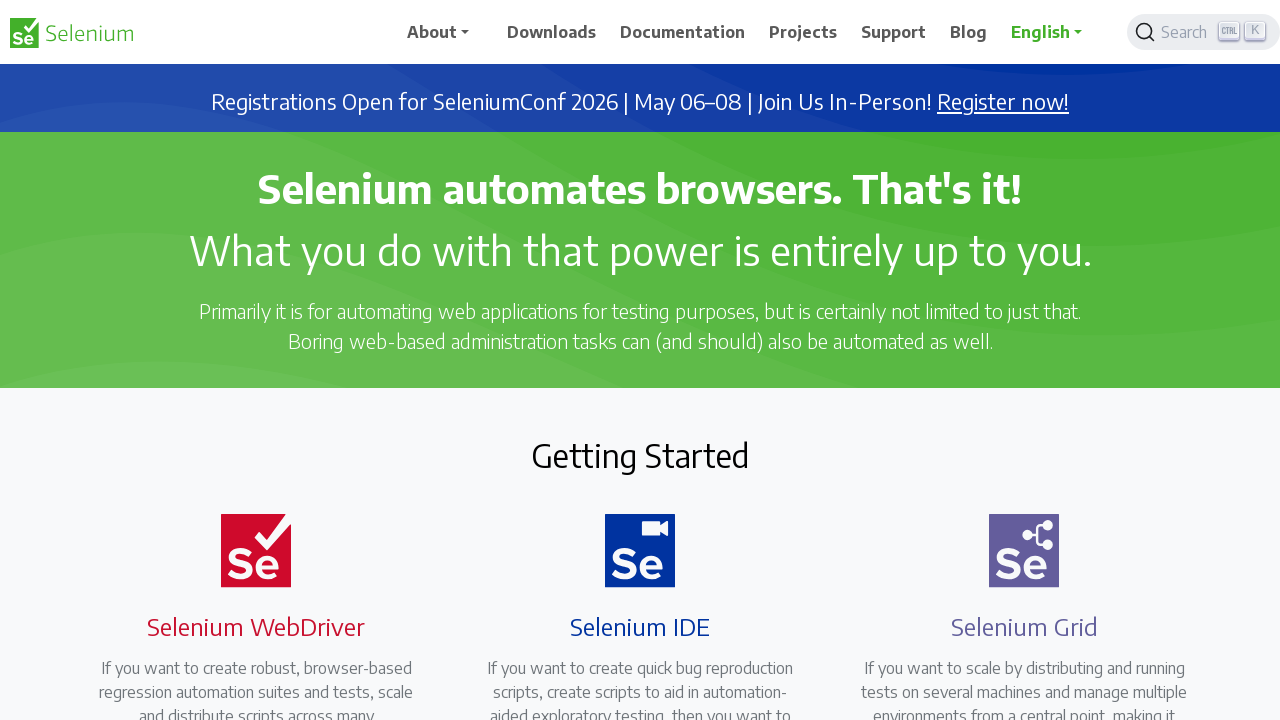

New page loaded successfully
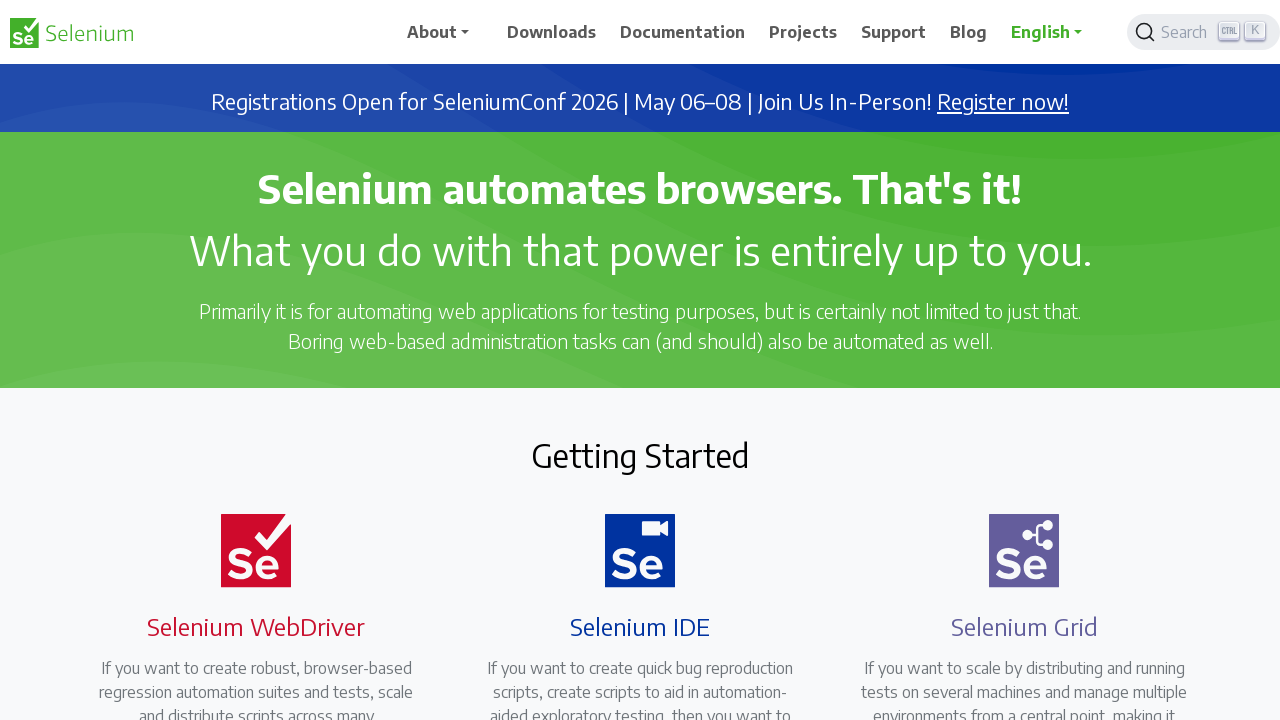

Verified new page title contains 'Selenium'
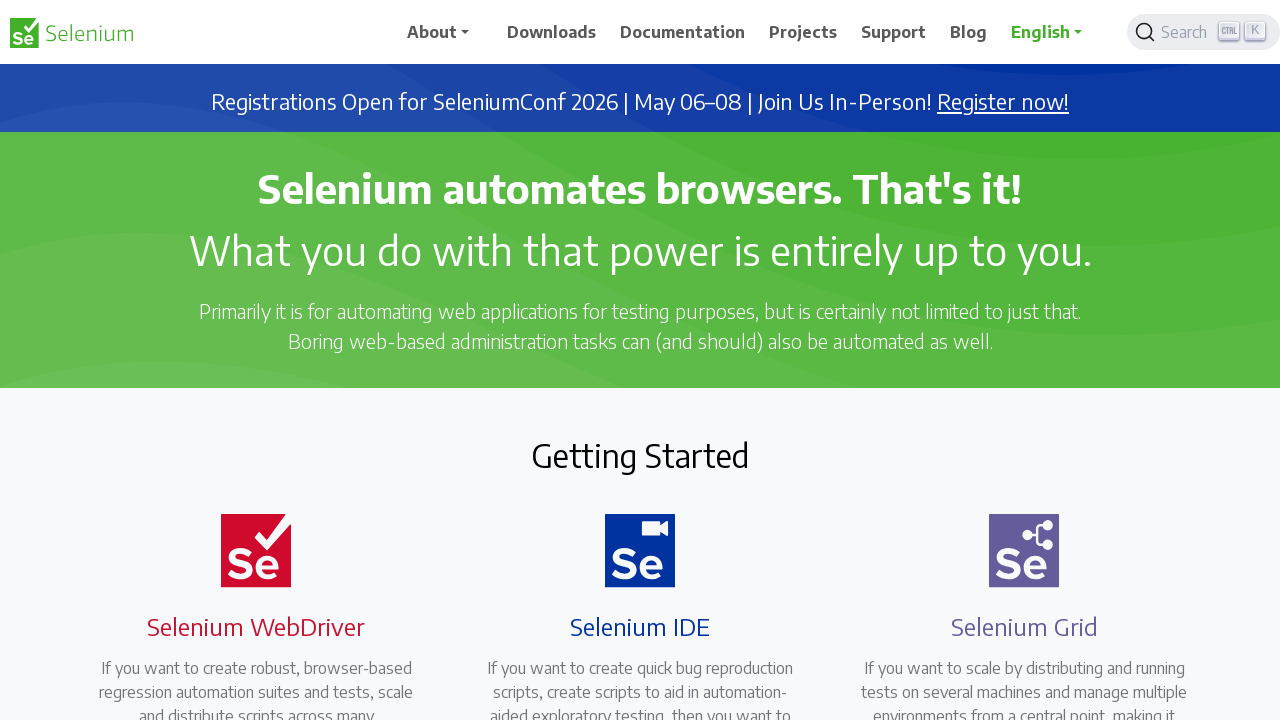

Clicked on Downloads link in new window at (552, 32) on xpath=//span[text()='Downloads']
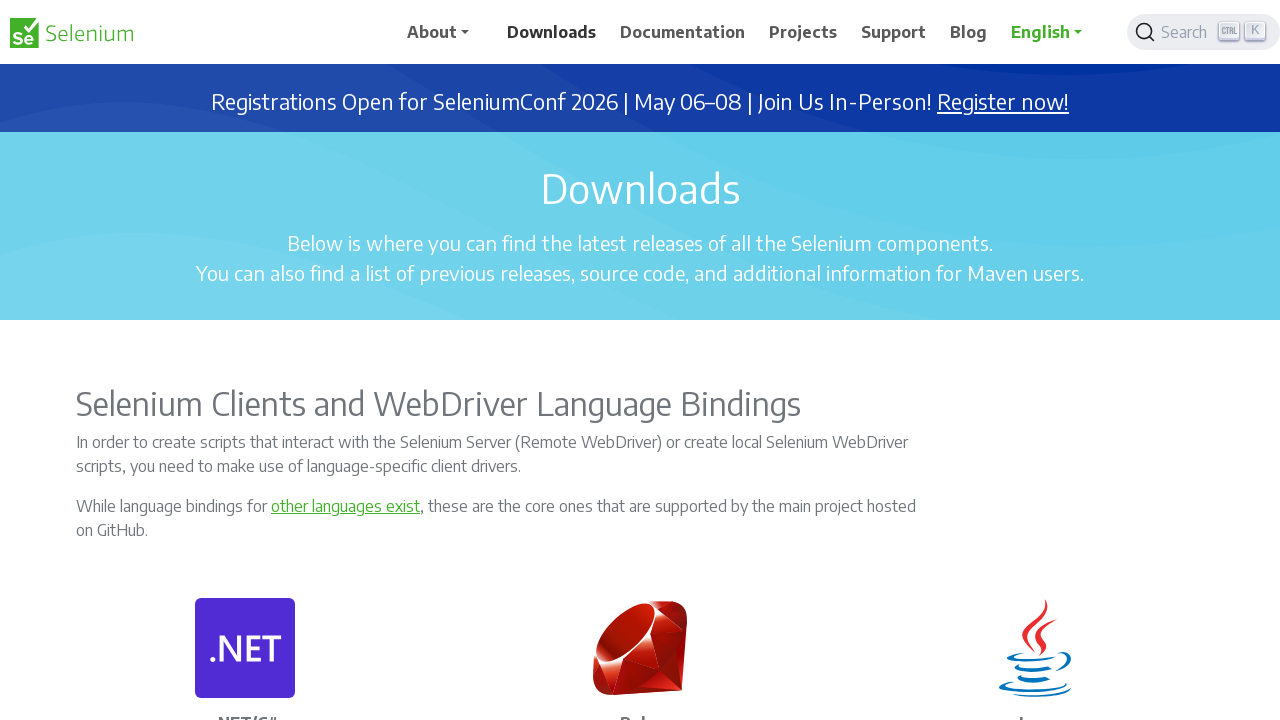

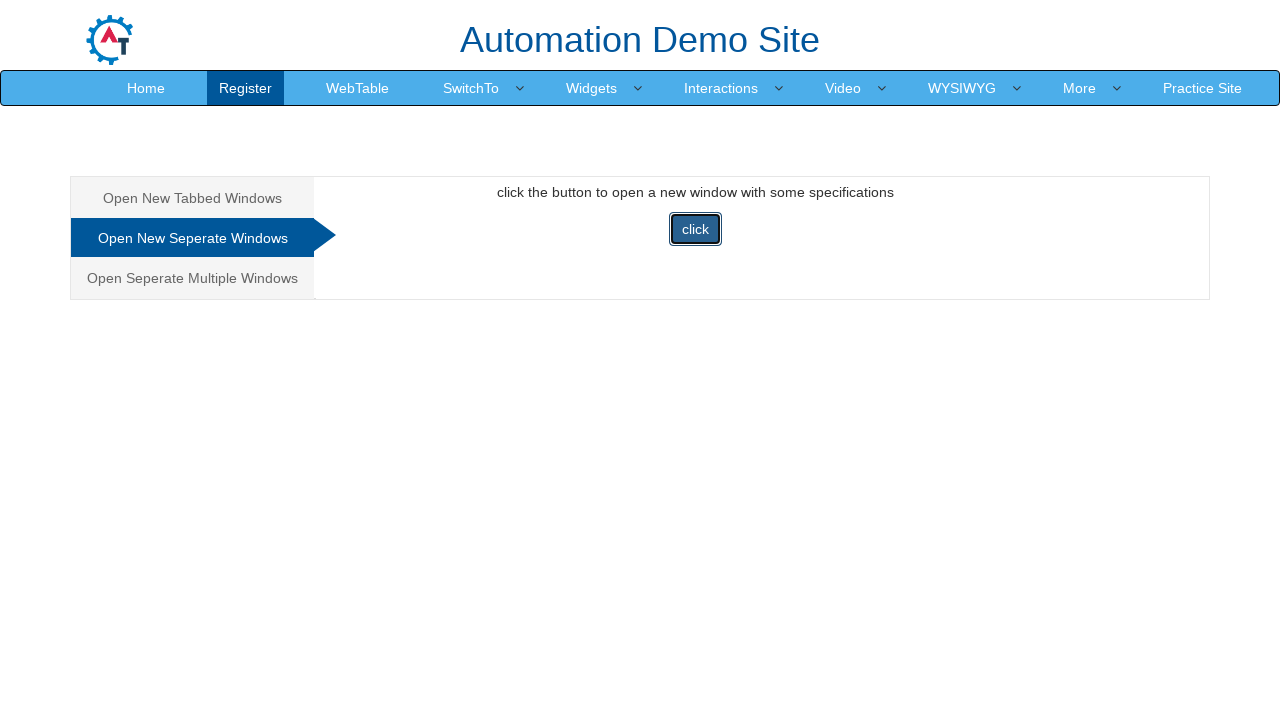